Tests a practice form by filling in email, password, checking a checkbox, submitting the form, selecting radio button and dropdown options, and entering a name field.

Starting URL: https://rahulshettyacademy.com/angularpractice/

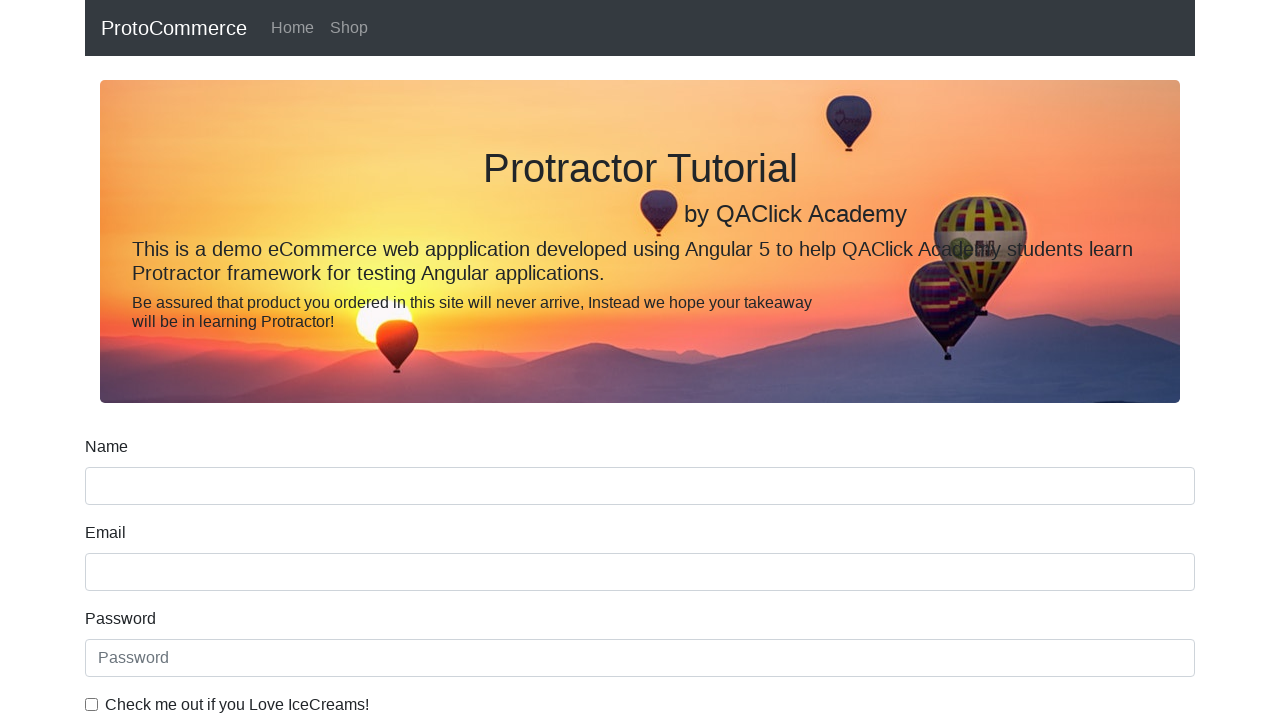

Filled email field with 'hello@gmail.com' on input[name='email']
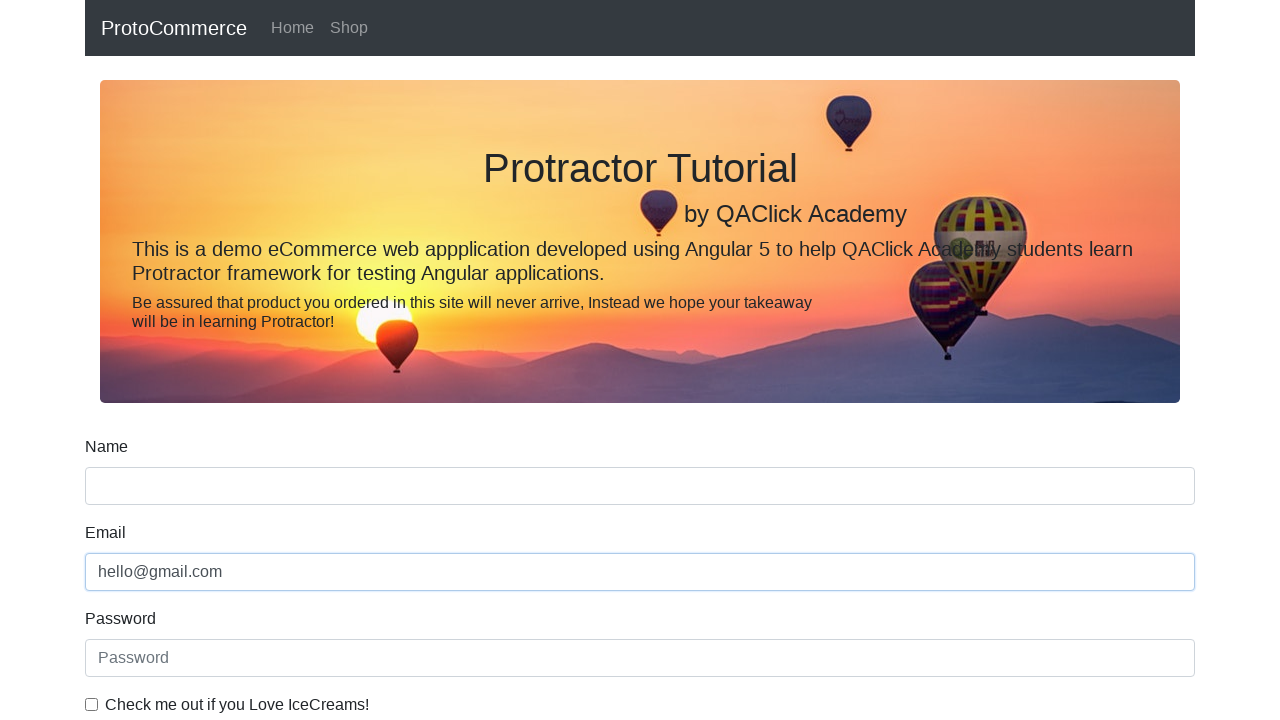

Filled password field with '123456' on #exampleInputPassword1
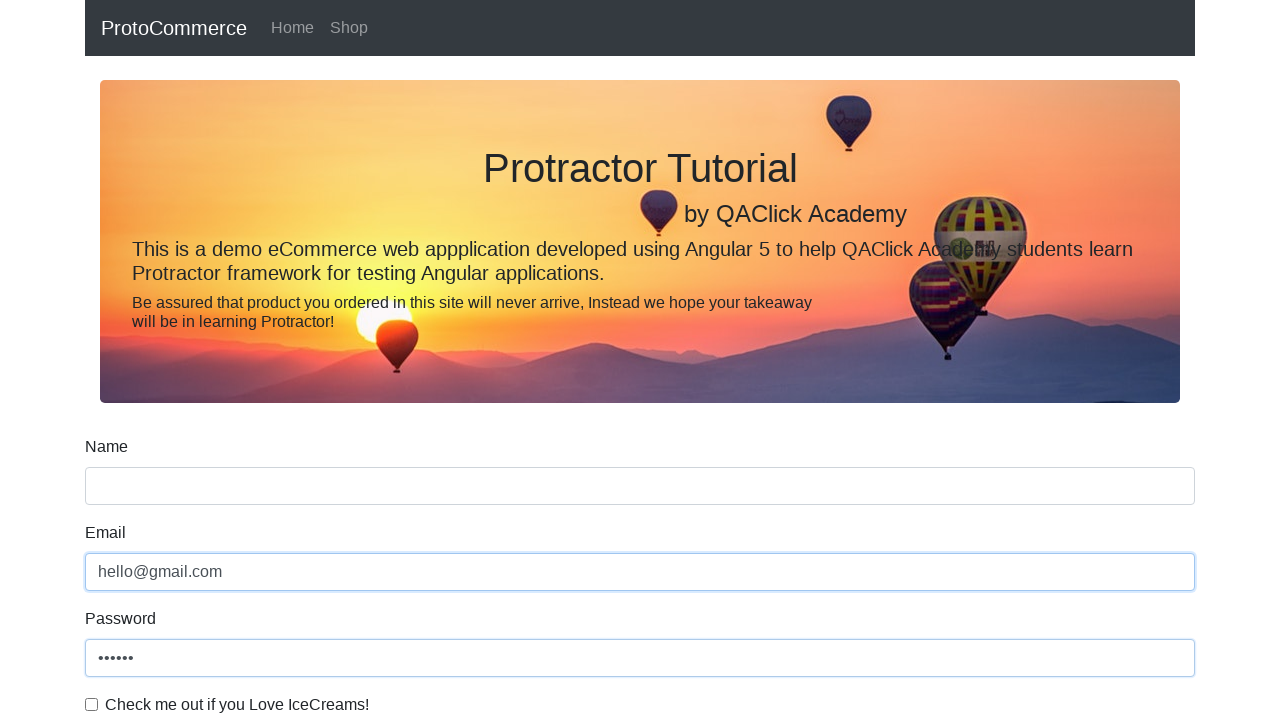

Checked the checkbox for agreement at (92, 704) on #exampleCheck1
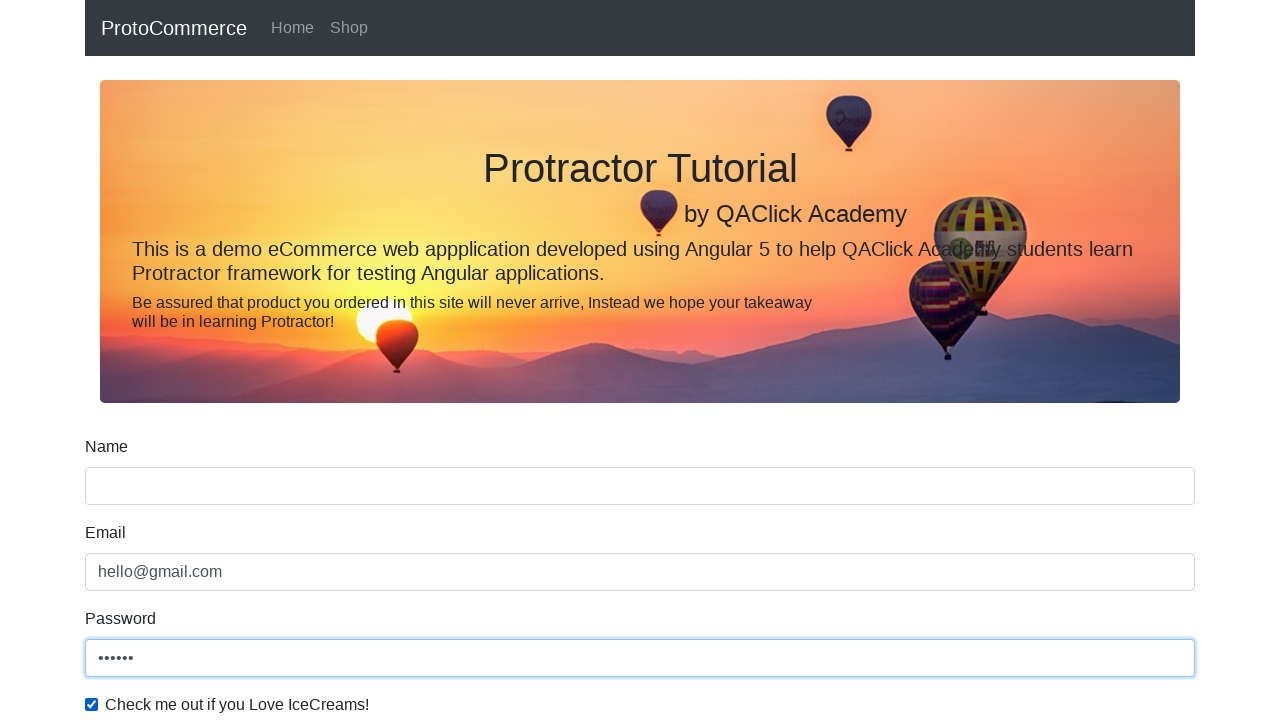

Clicked submit button to submit the form at (123, 491) on input[type='submit']
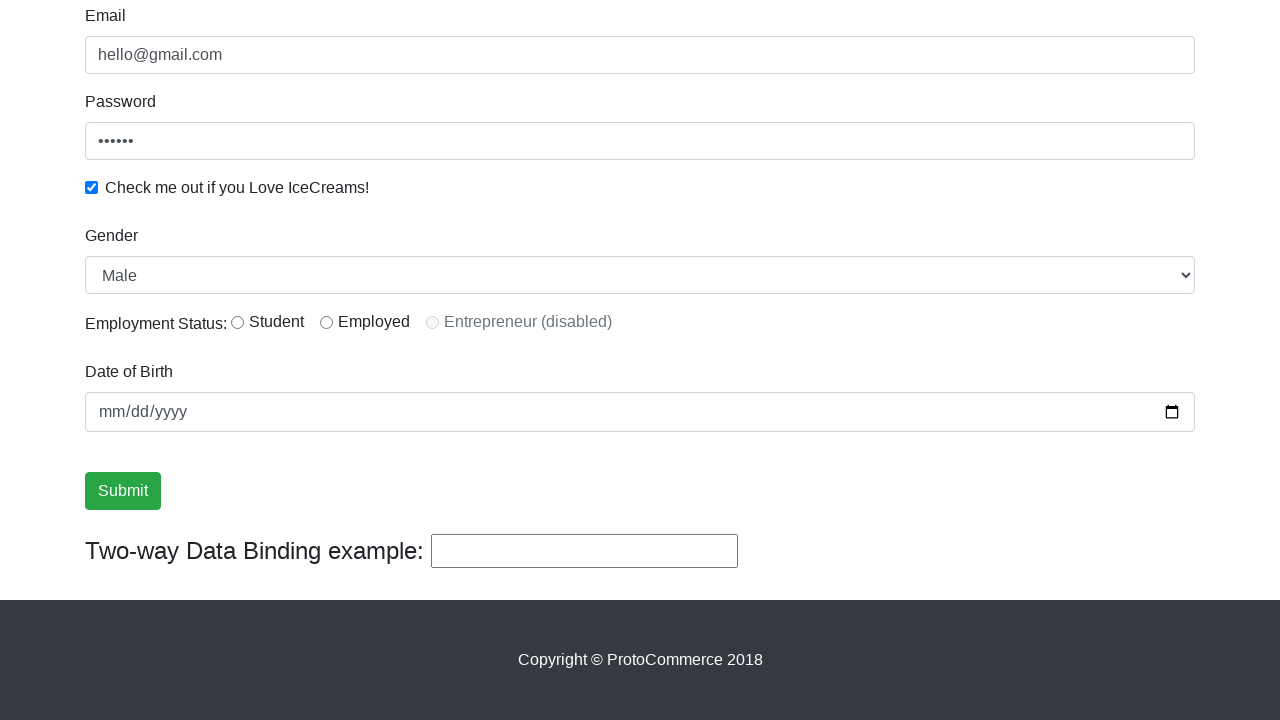

Success message appeared on the page
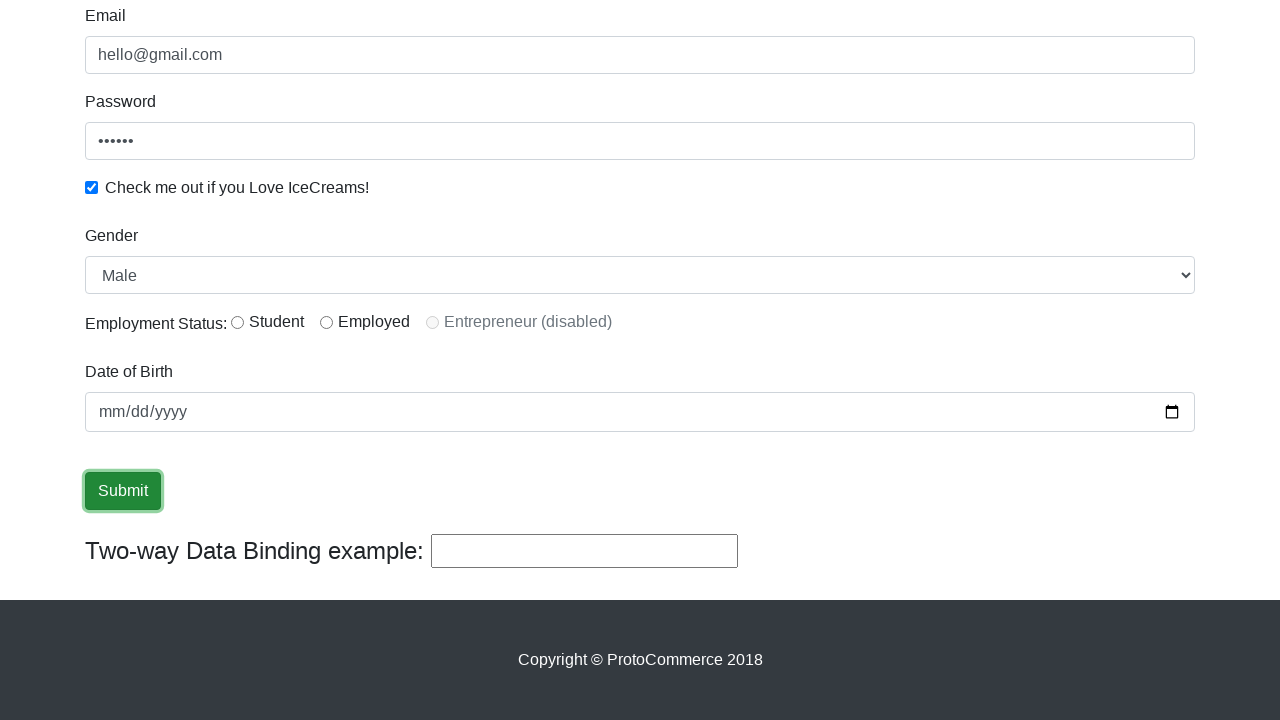

Selected radio button option1 at (238, 322) on input[value='option1']
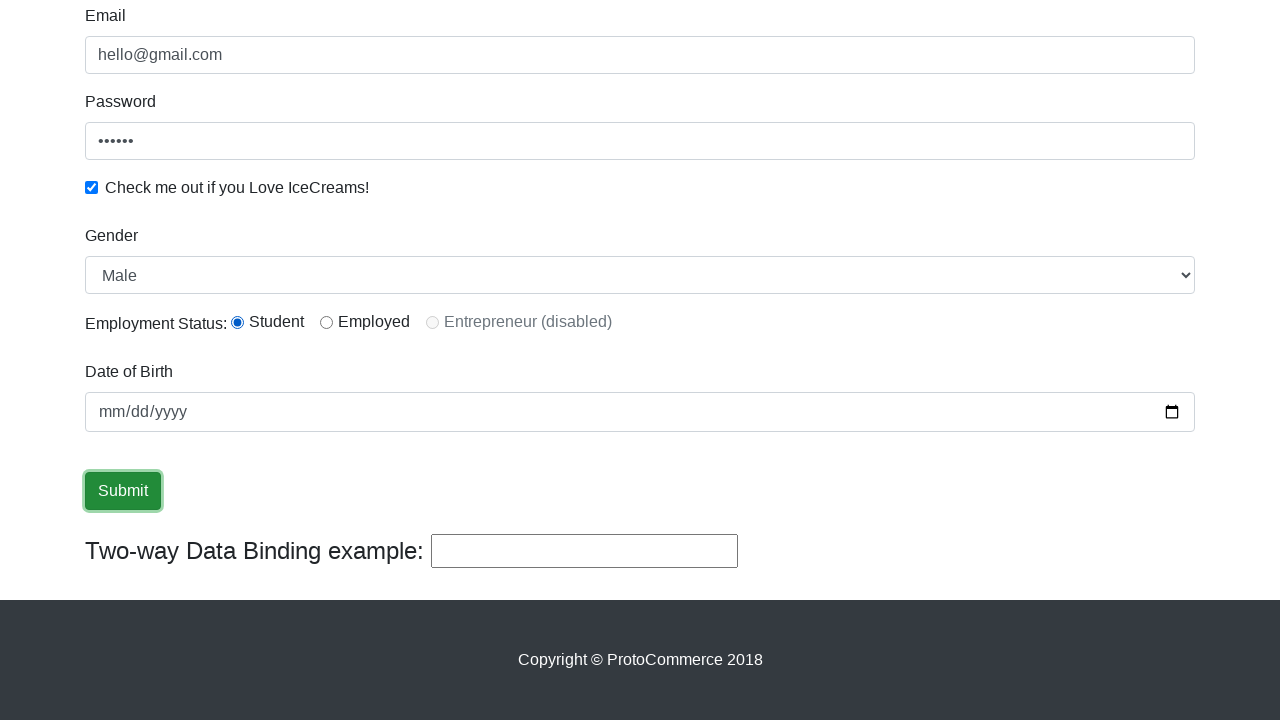

Selected 'Female' from dropdown menu on #exampleFormControlSelect1
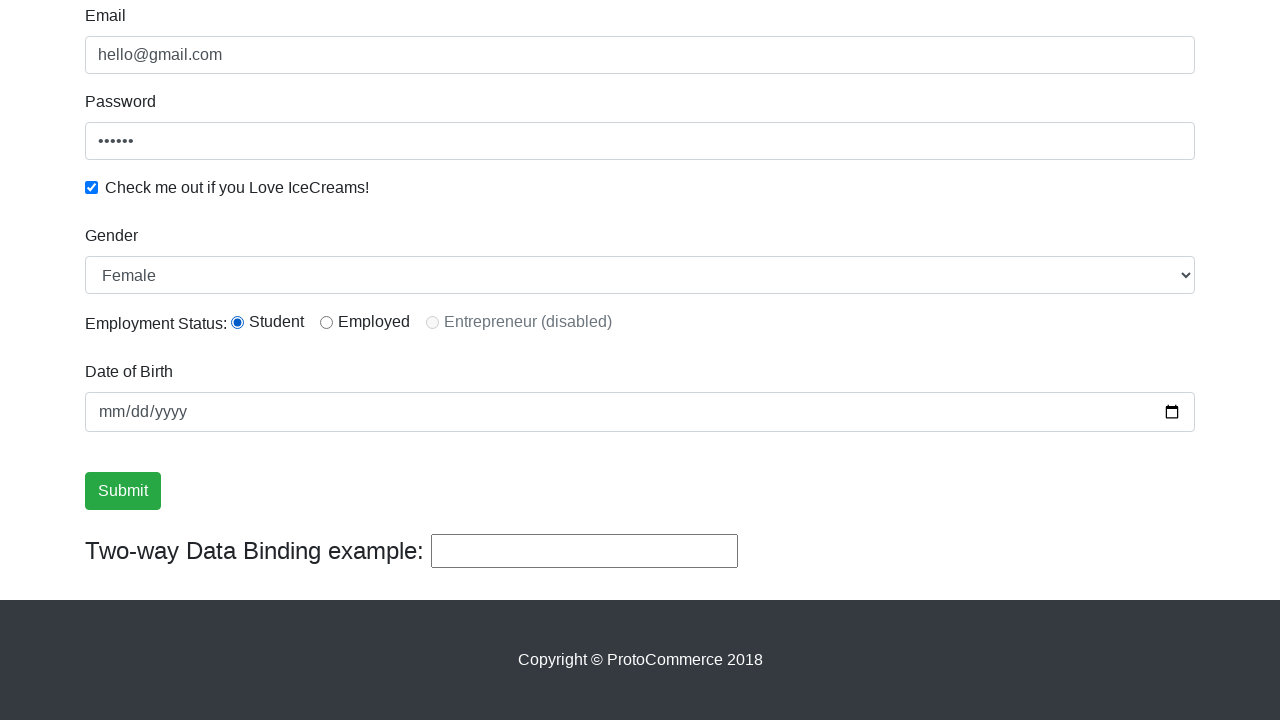

Filled name field with 'Busra' on input[name='name']
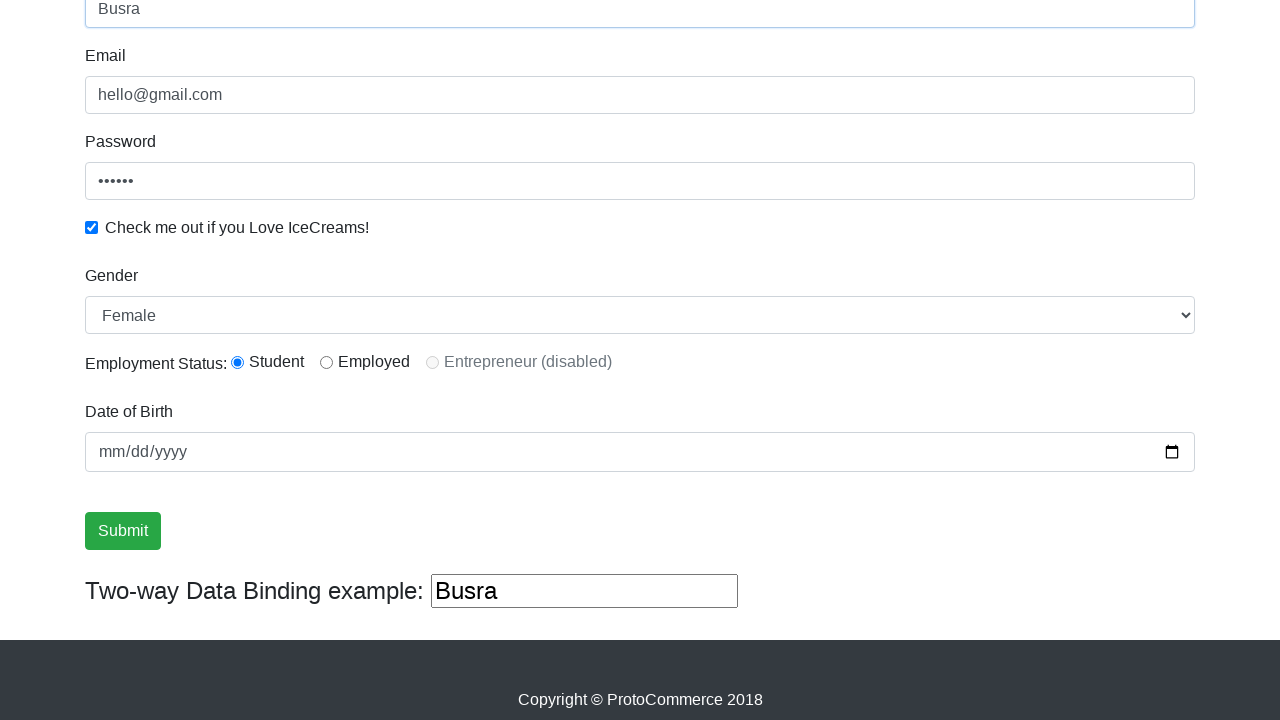

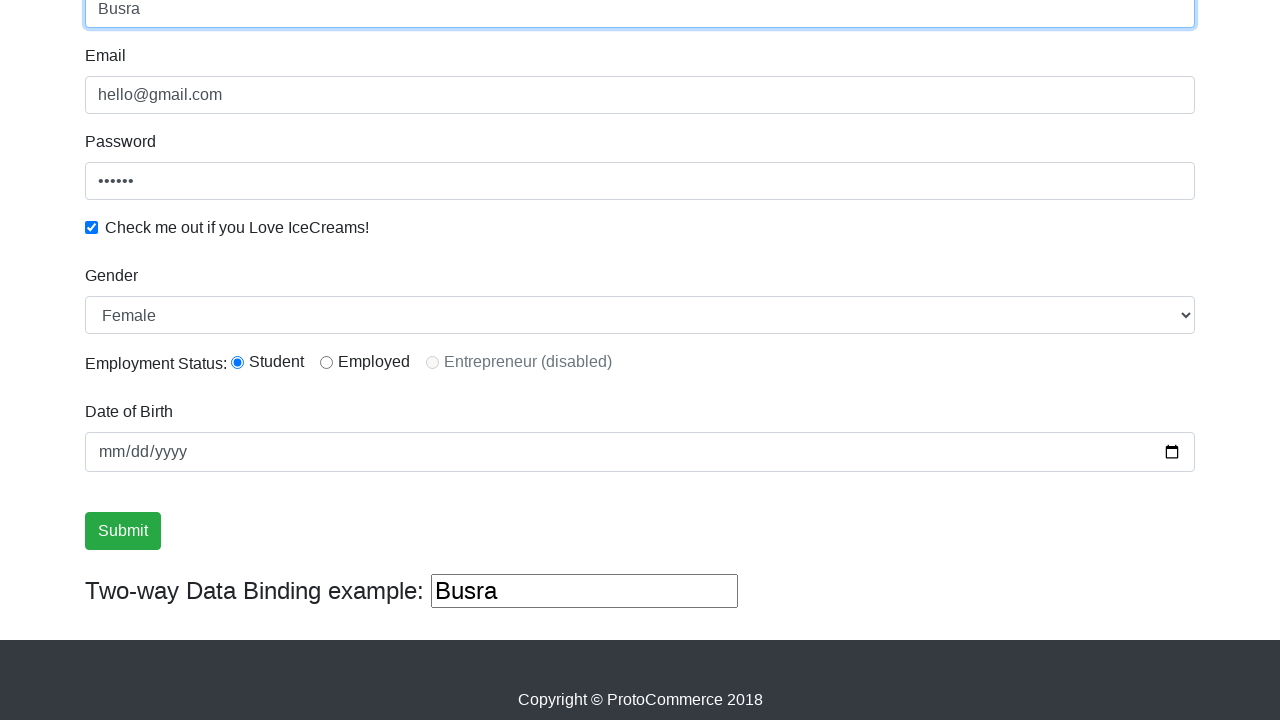